Tests mouse interaction actions including drag-and-drop, double-click, and right-click operations across multiple pages

Starting URL: https://demo.automationtesting.in/Static.html

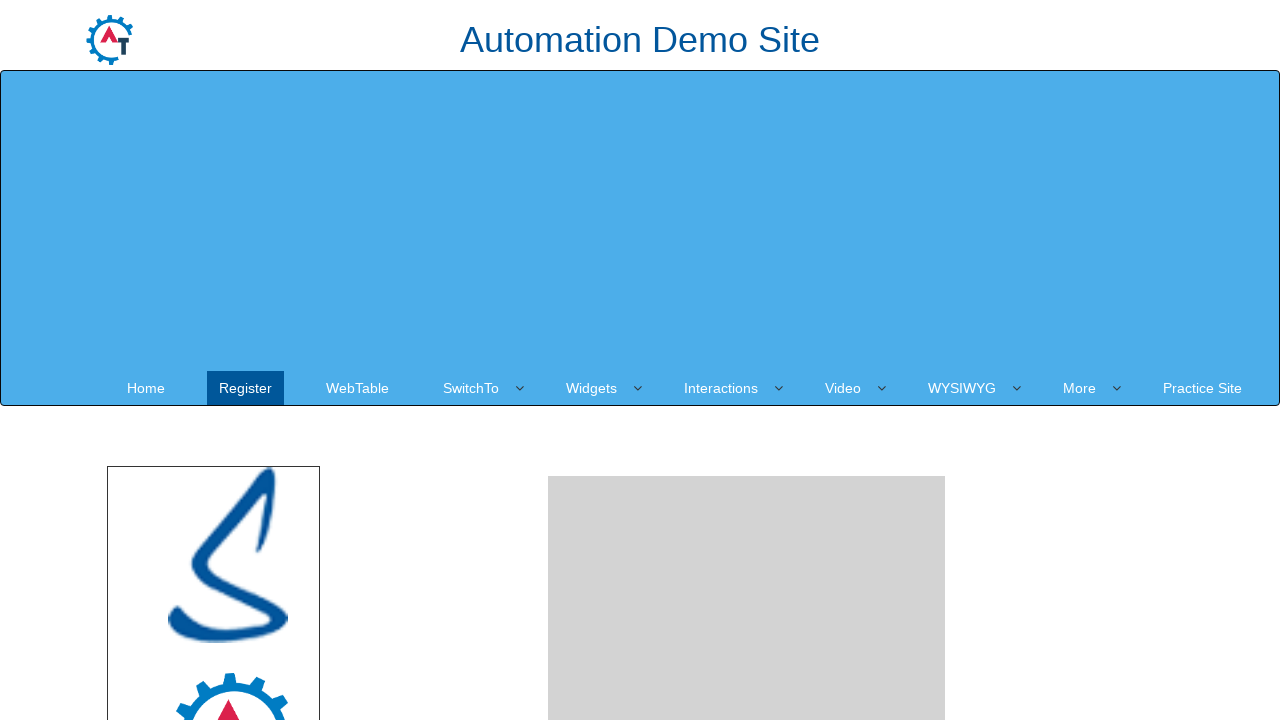

Dragged selenium.png image to drop area at (747, 240)
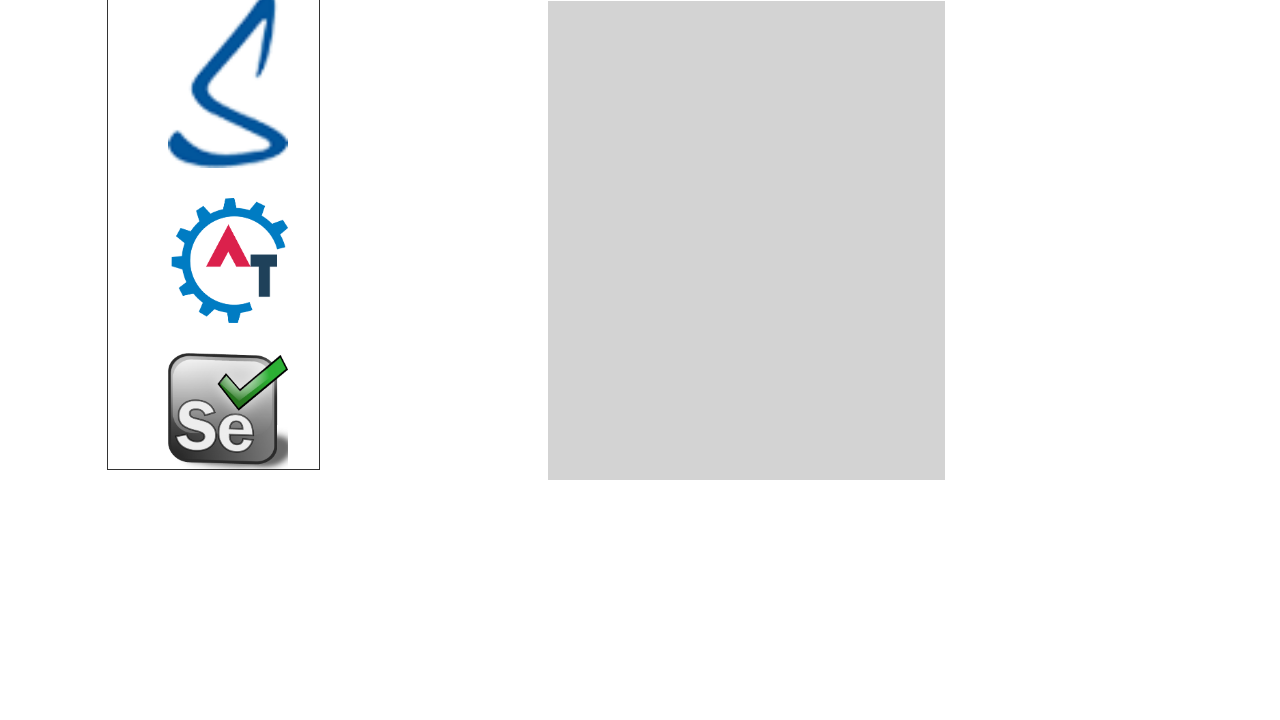

Navigated to Register page
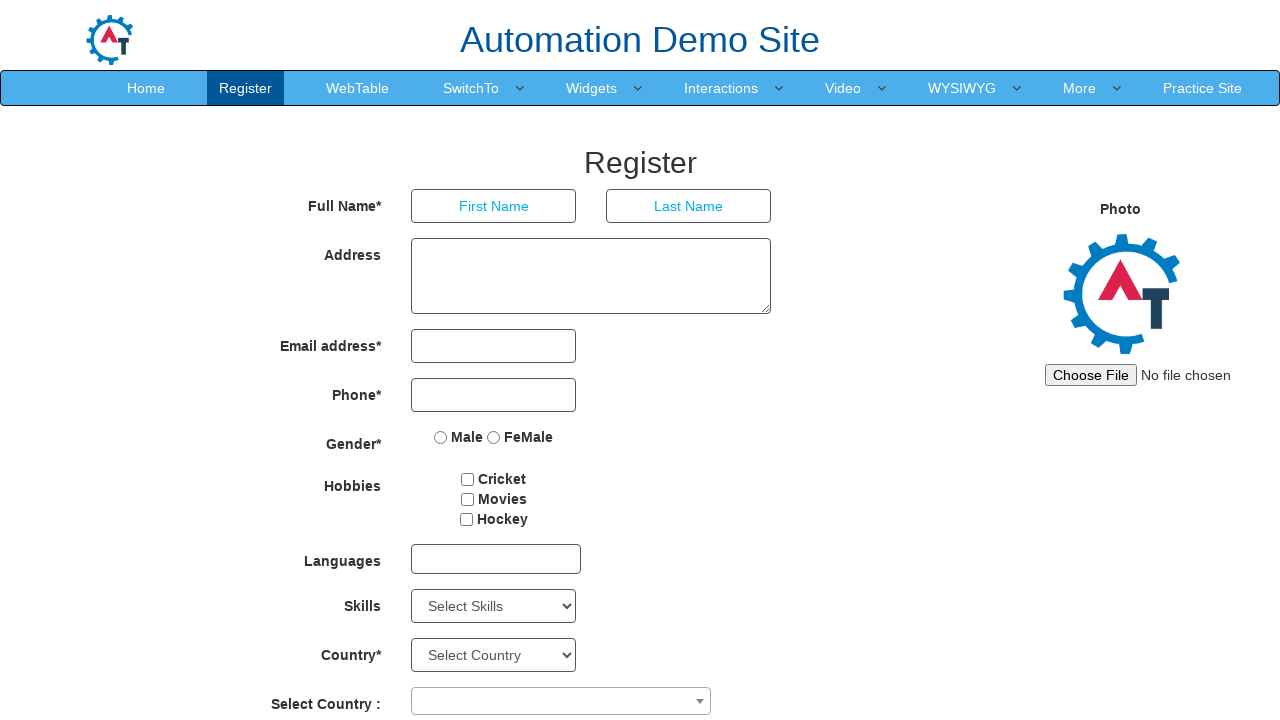

Double-clicked on Full Name label at (323, 202) on xpath=//label[contains(text(),'Full')]
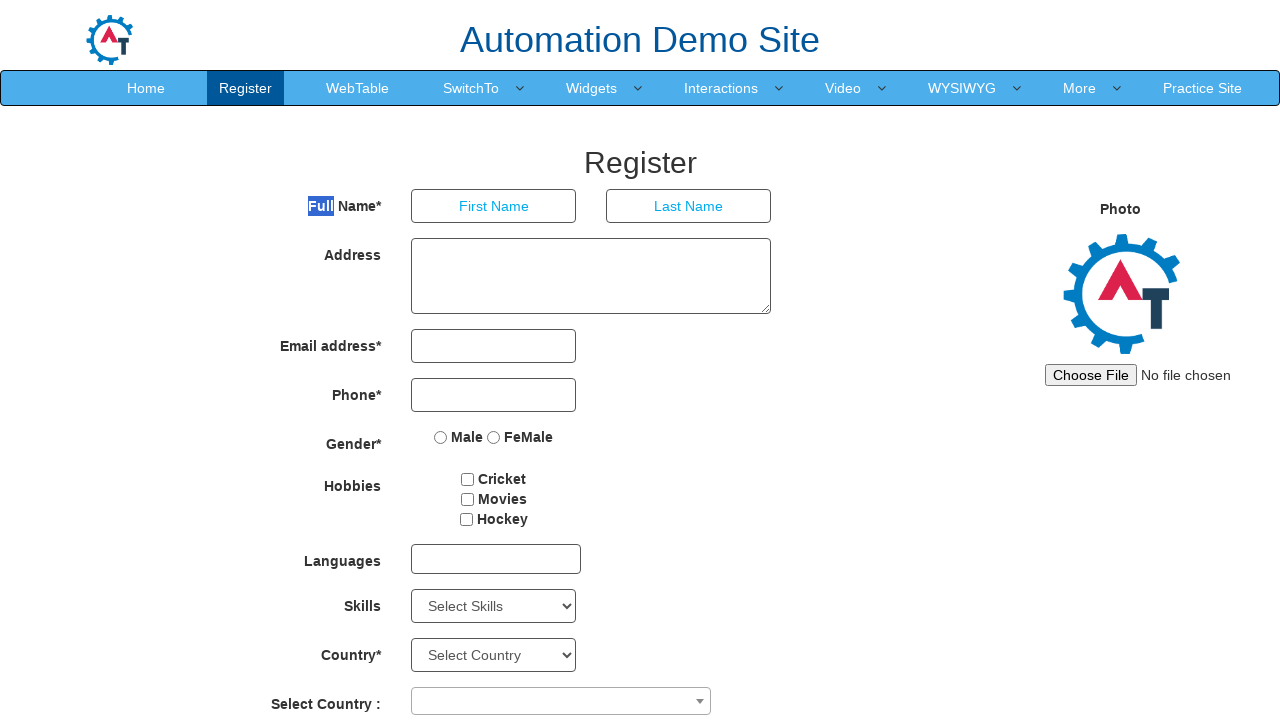

Navigated to Register page again
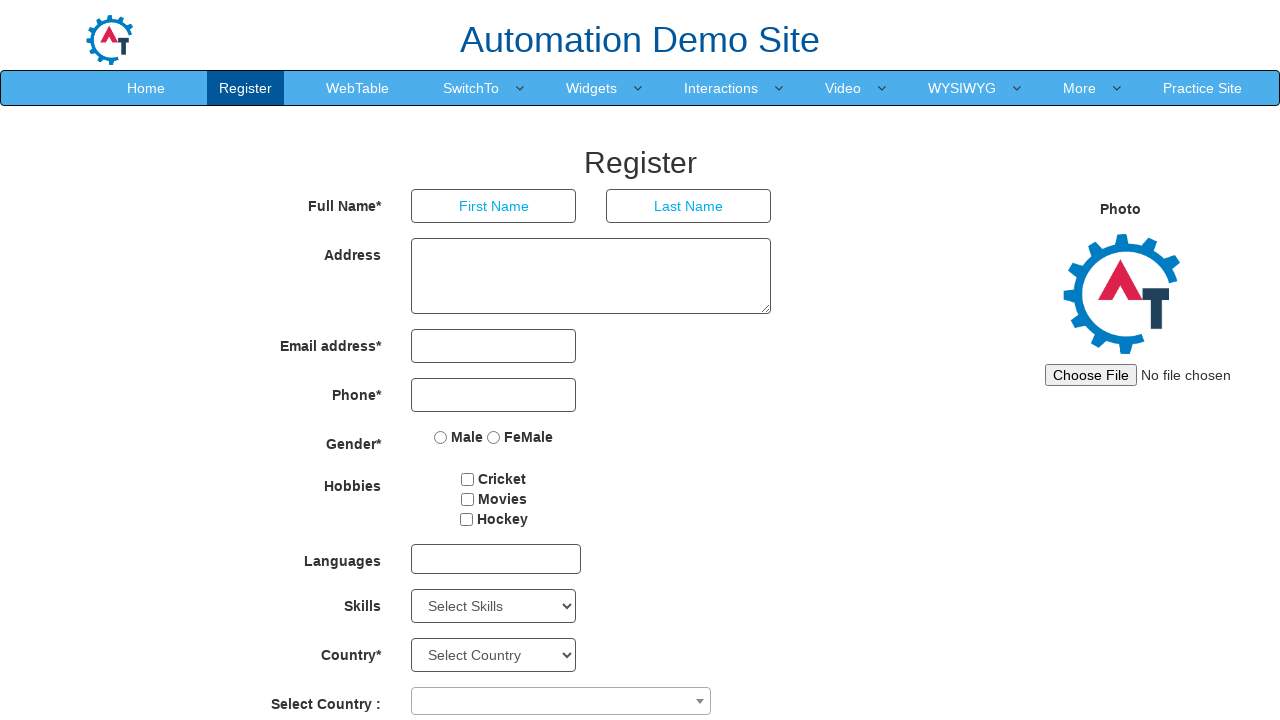

Right-clicked on Full Name label at (323, 202) on xpath=//label[contains(text(),'Full')]
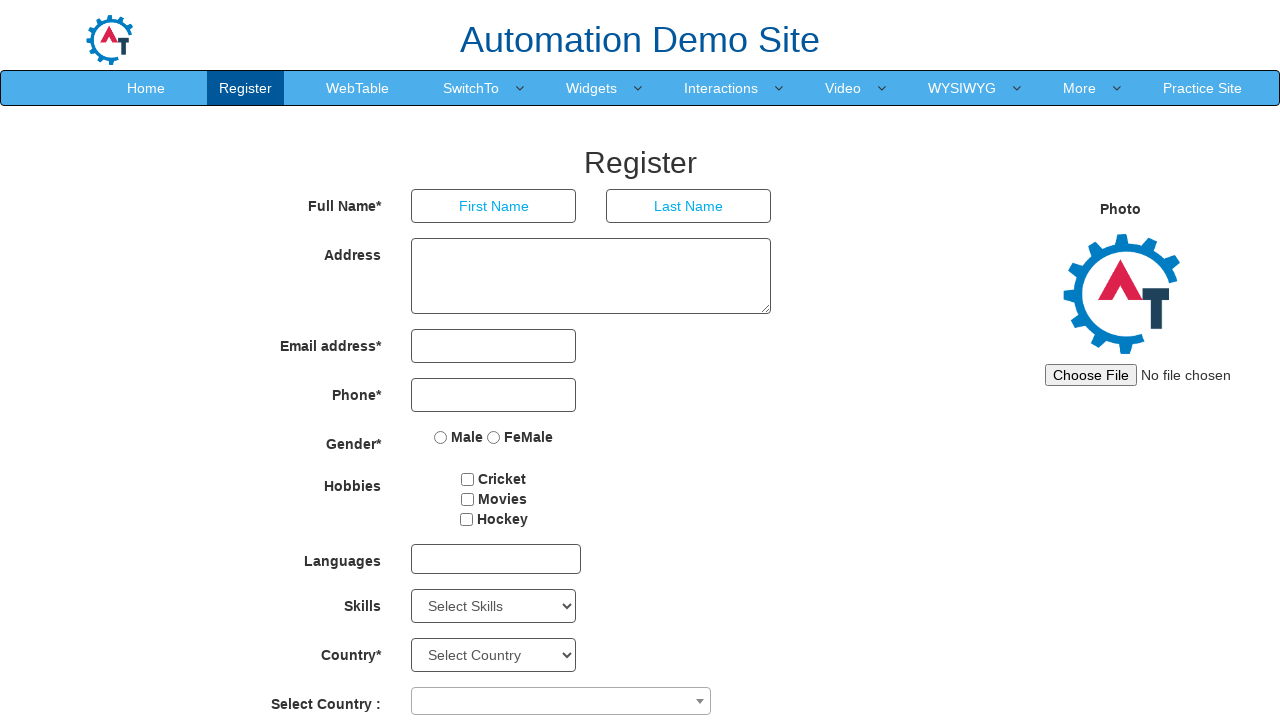

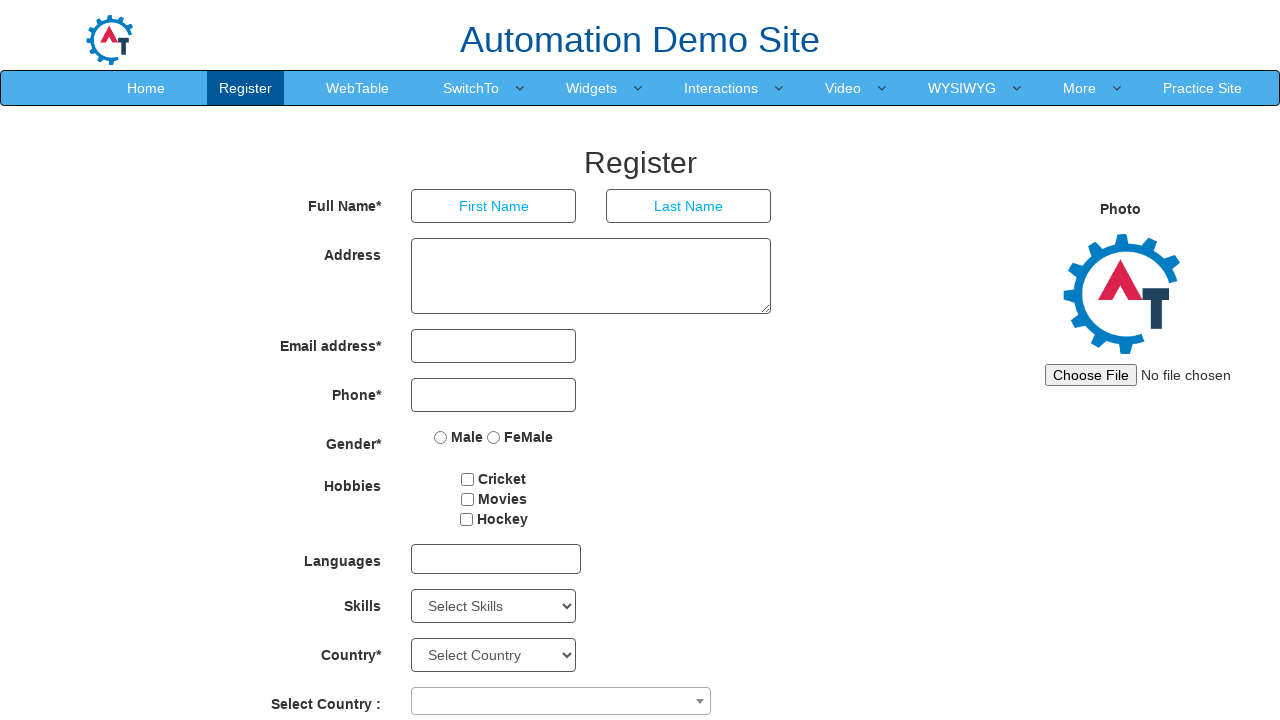